Tests login error message when using an invalid username on a demo site

Starting URL: http://the-internet.herokuapp.com/login

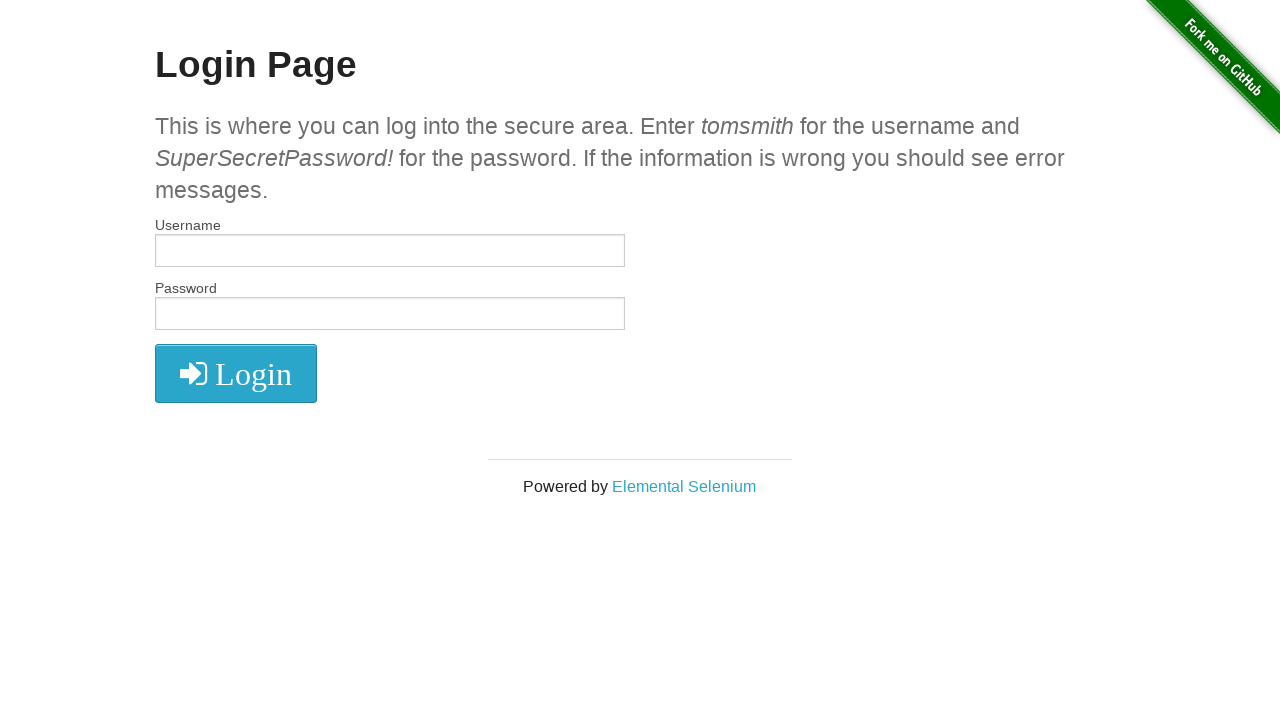

Filled username field with invalid username 'tomsmith1' on #username
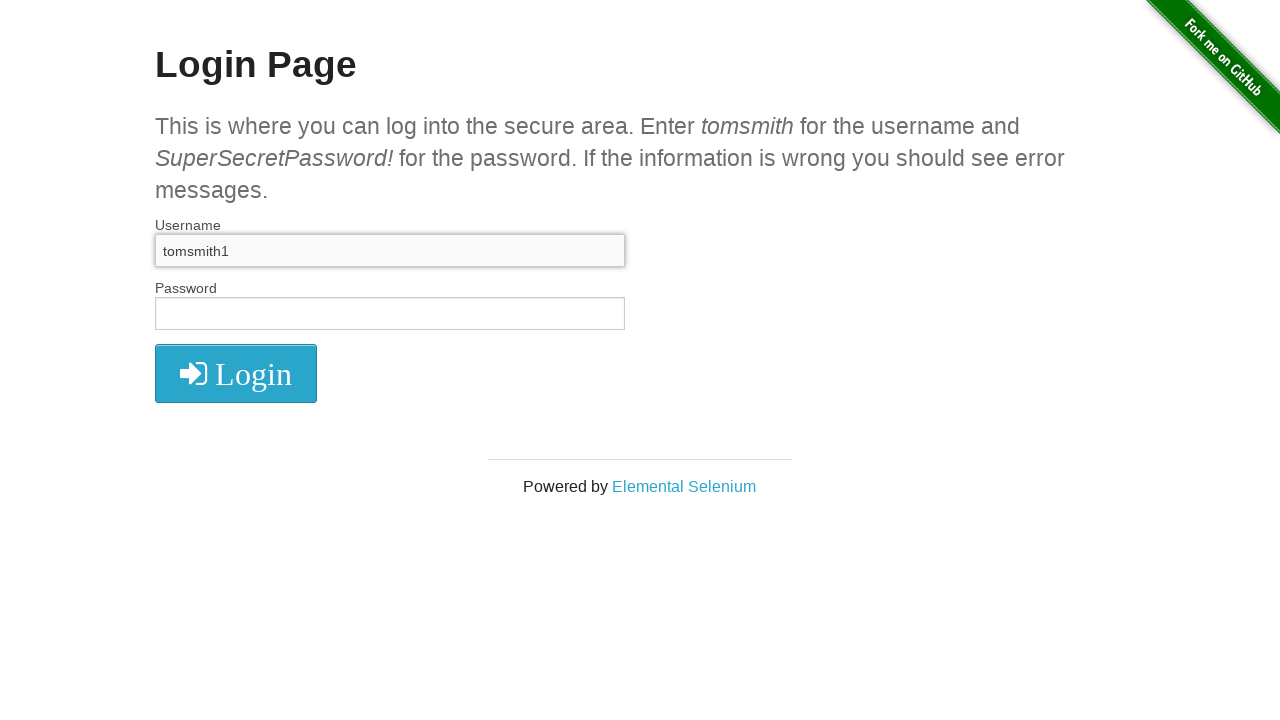

Filled password field with valid password on #password
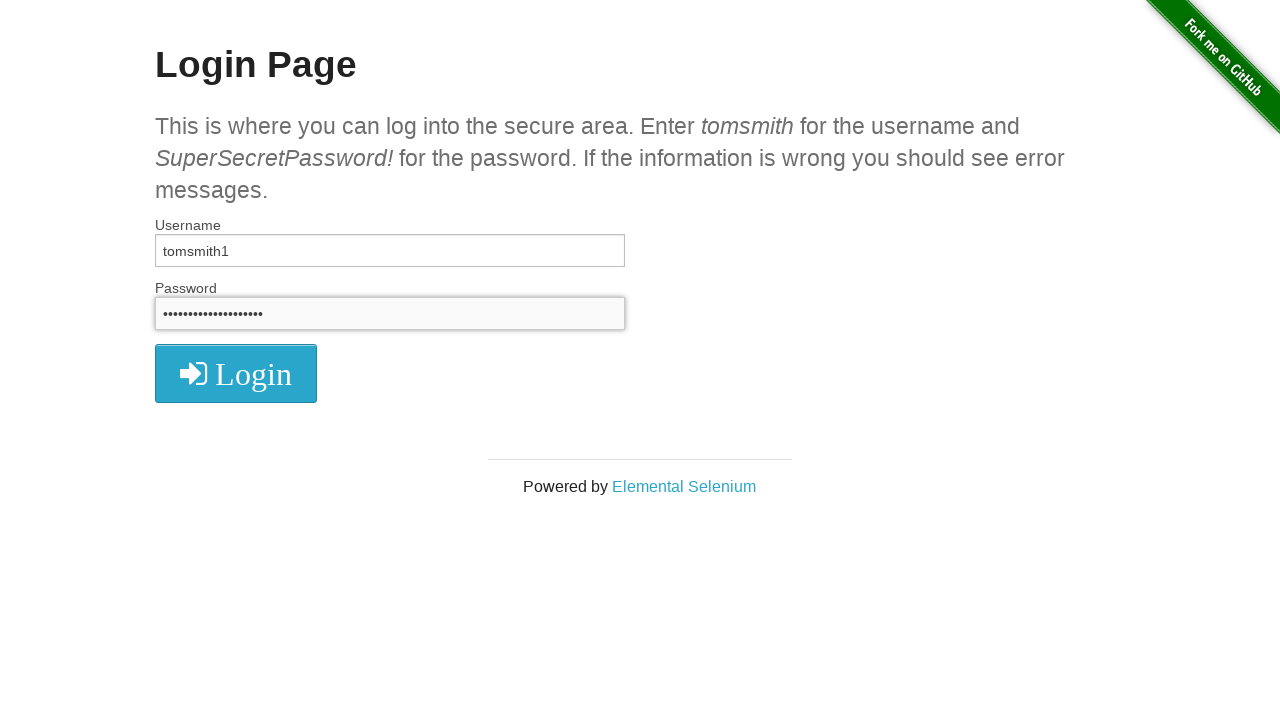

Clicked login button at (236, 374) on xpath=//i[contains(text(),'Login')]
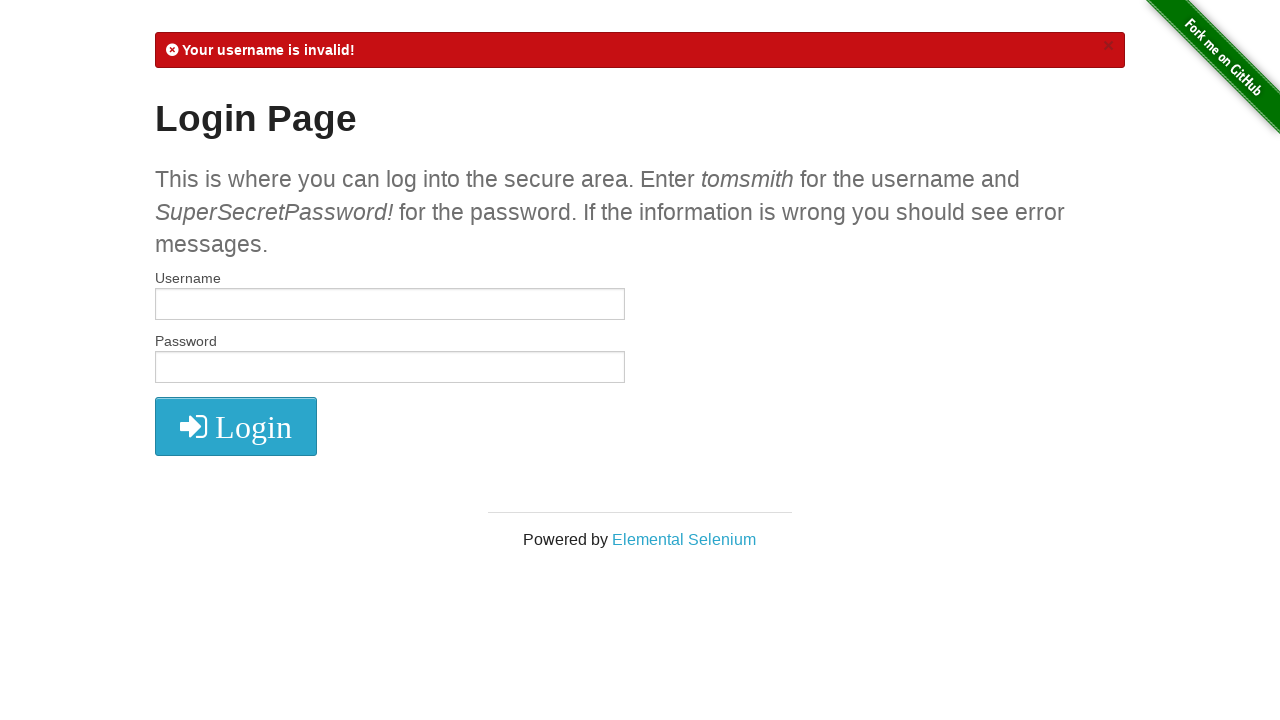

Error message flash element loaded
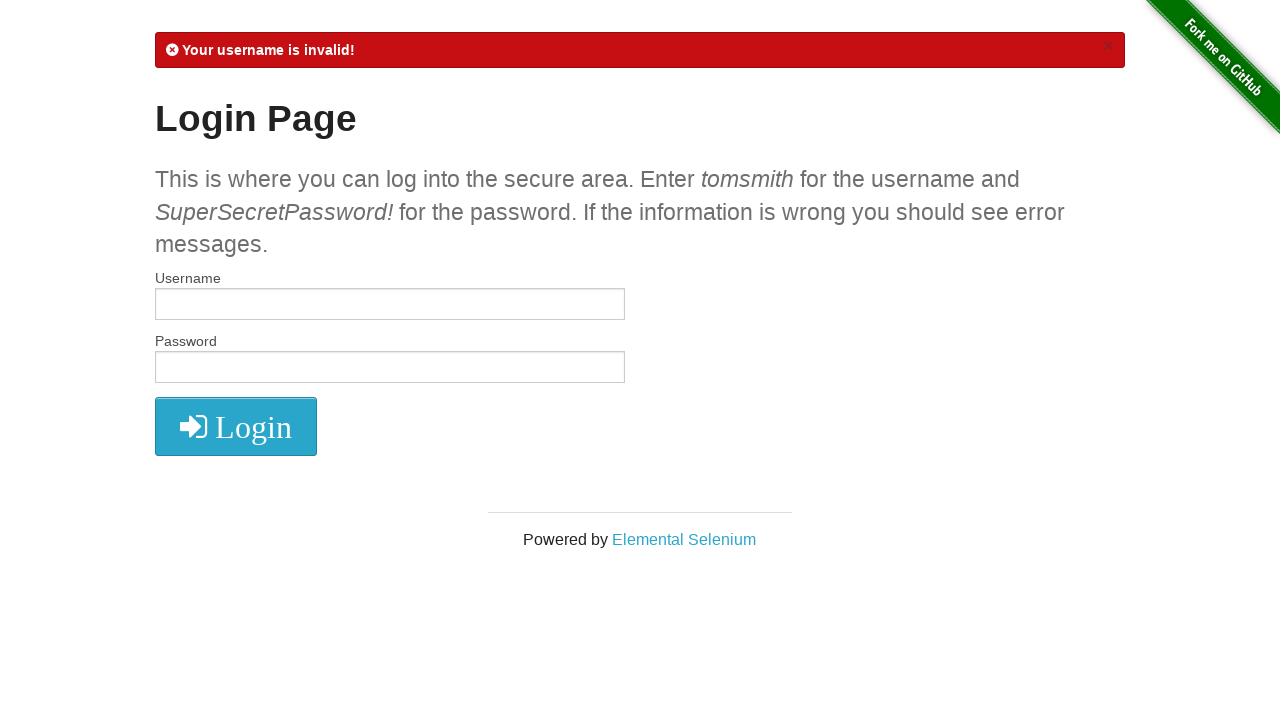

Verified error message 'Your username is invalid!' is displayed
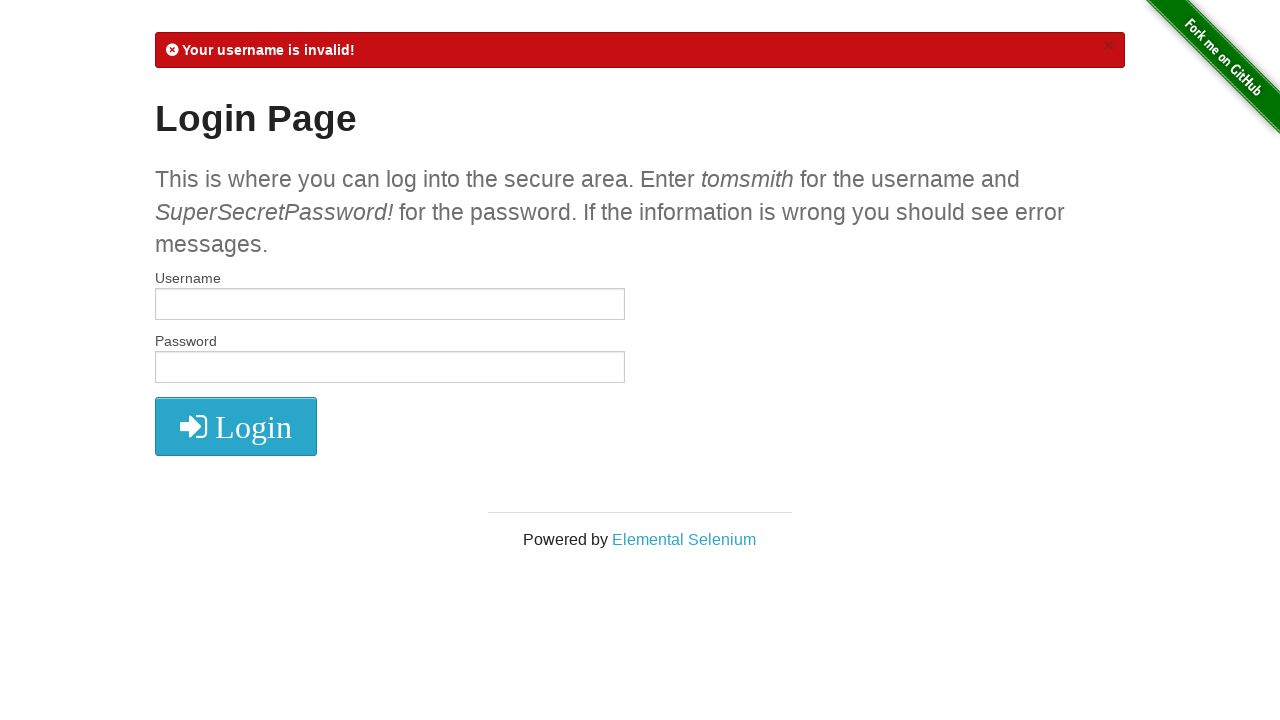

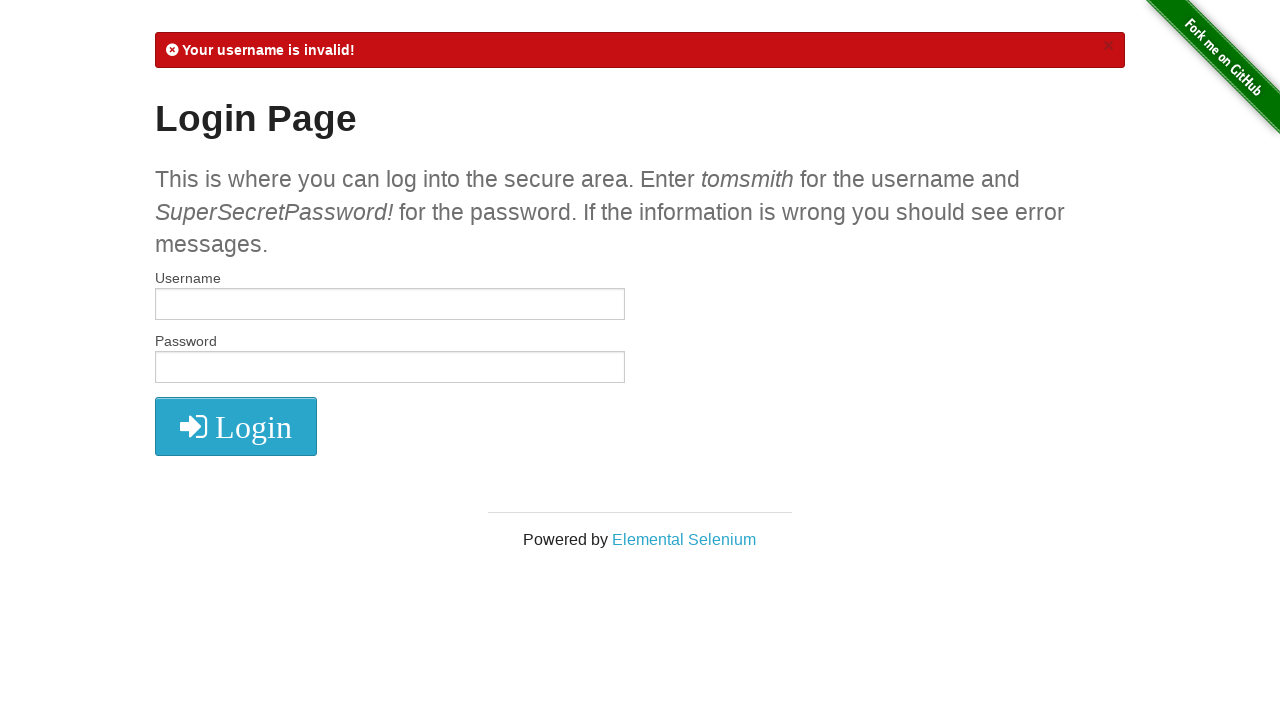